Tests the FakeNewsAI website by entering a URL to check and verifying that a result (real, fake, or error) is displayed

Starting URL: http://www.fakenewsai.com

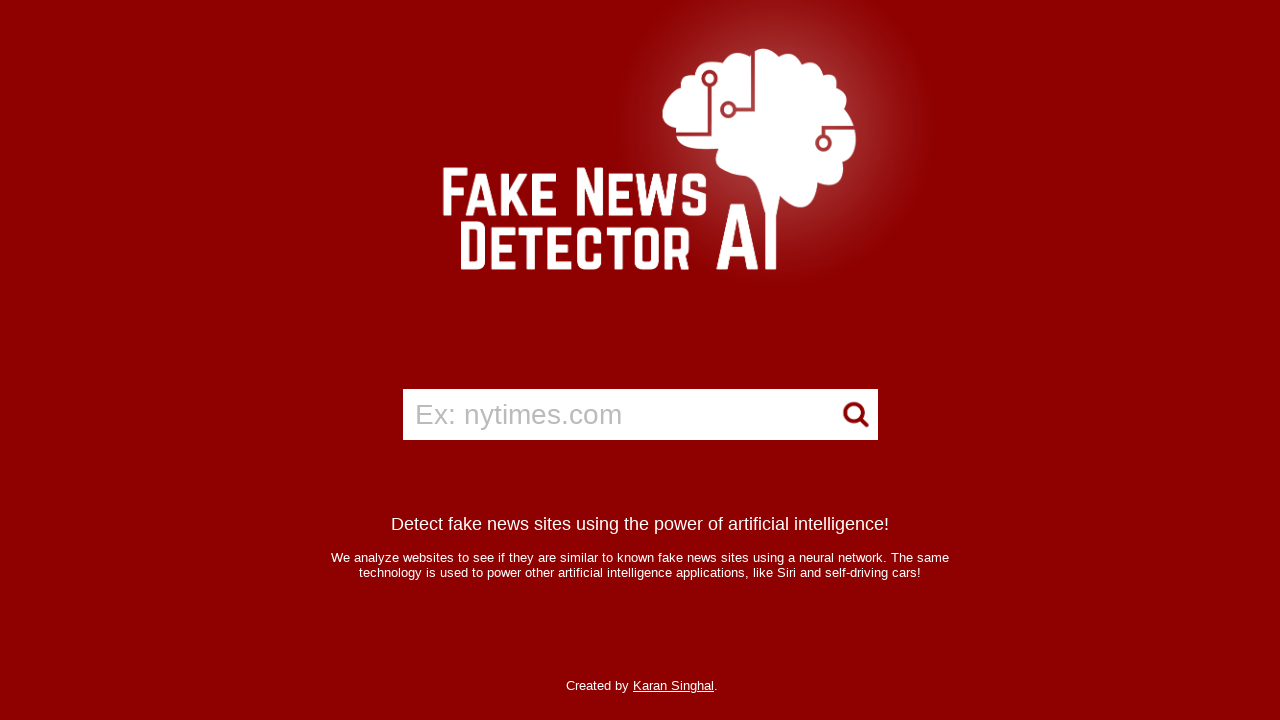

Cleared the URL input field on #url
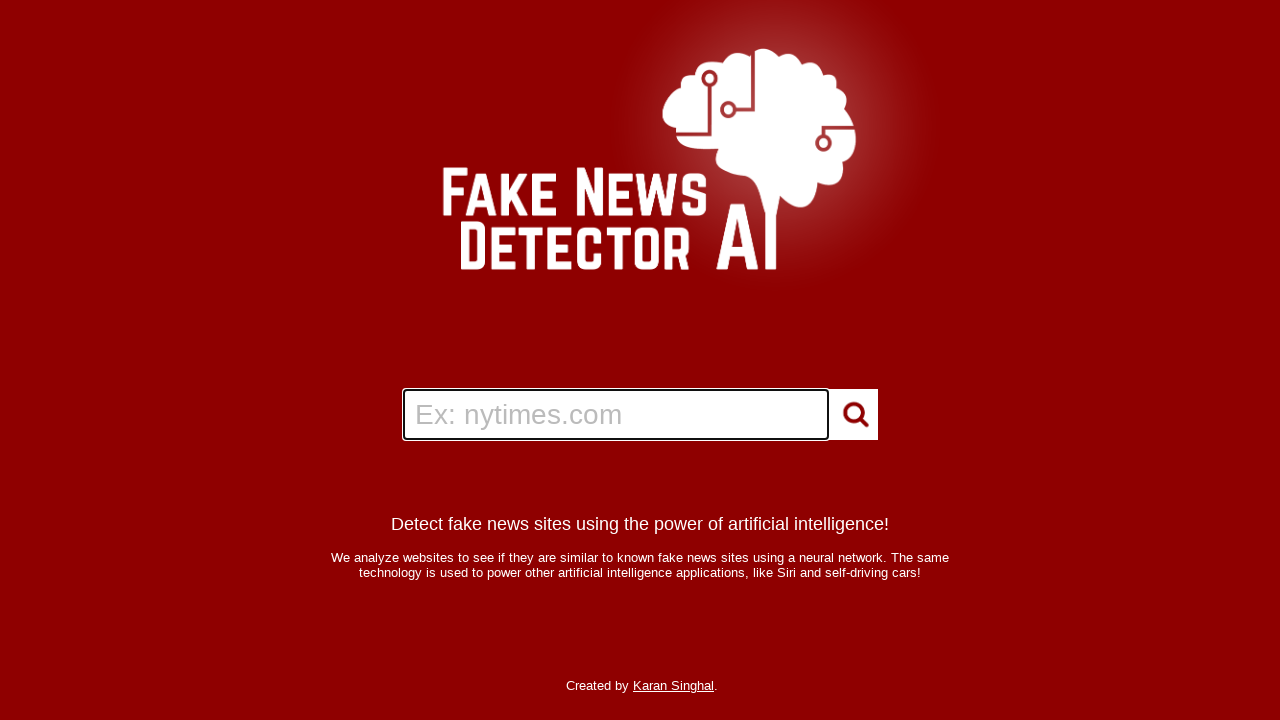

Filled URL input field with 'https://www.bbc.com/news' on #url
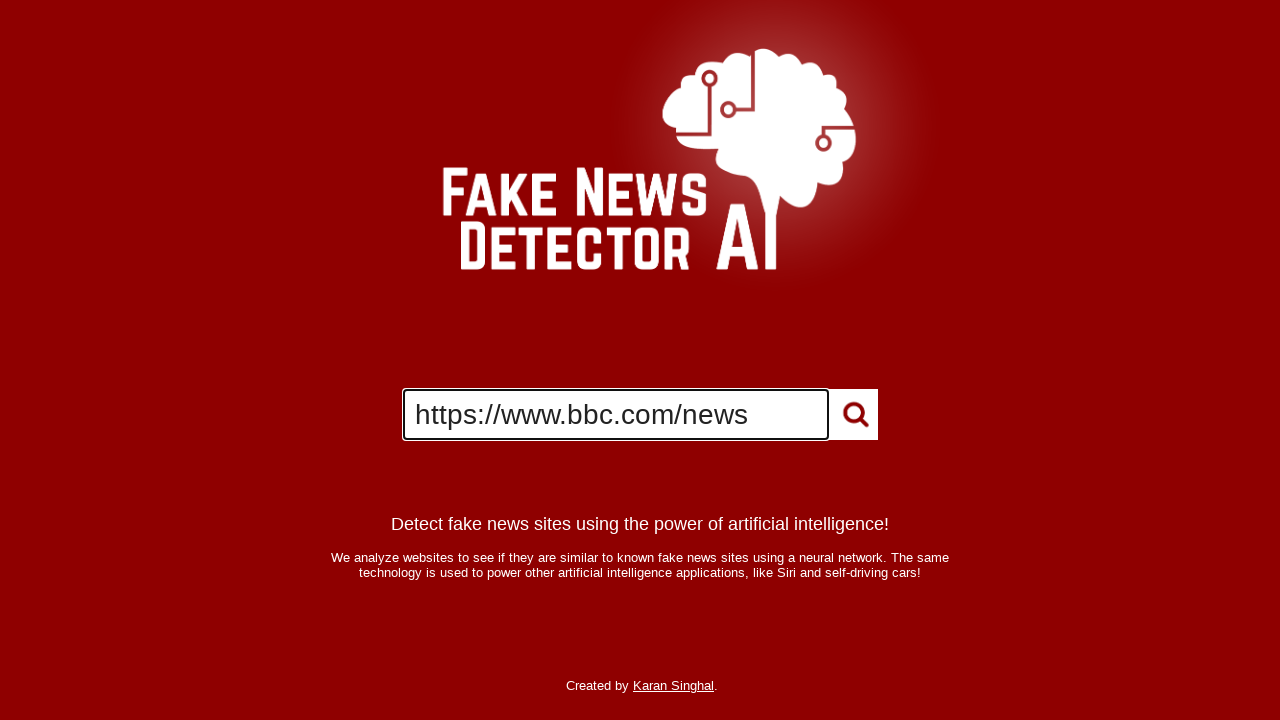

Submitted the form by pressing Enter on #url
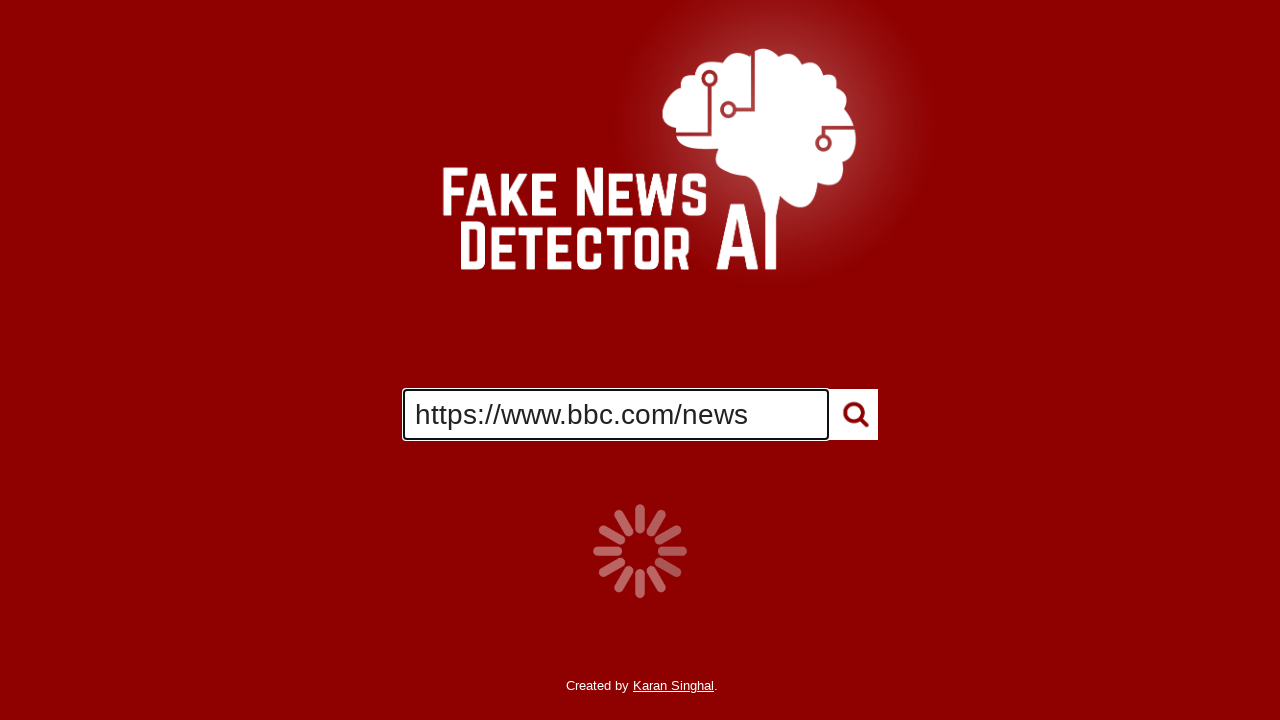

Waited for FakeNewsAI result to display (real, fake, or error)
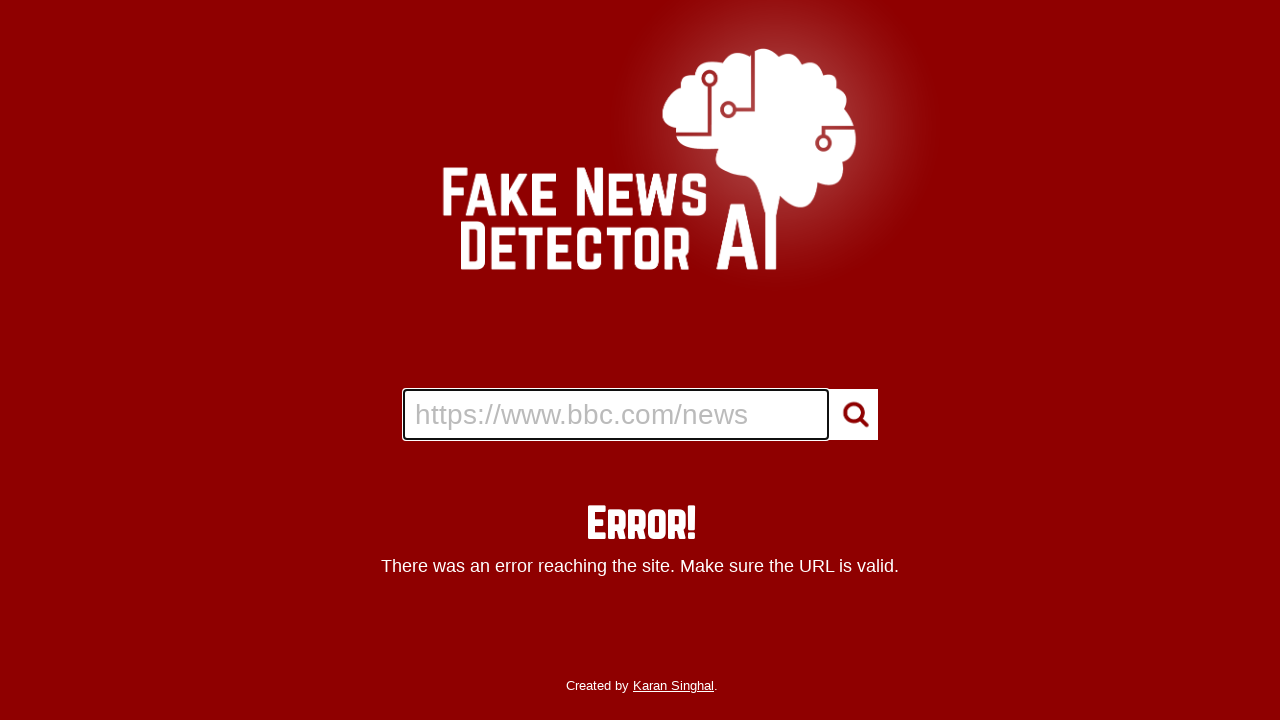

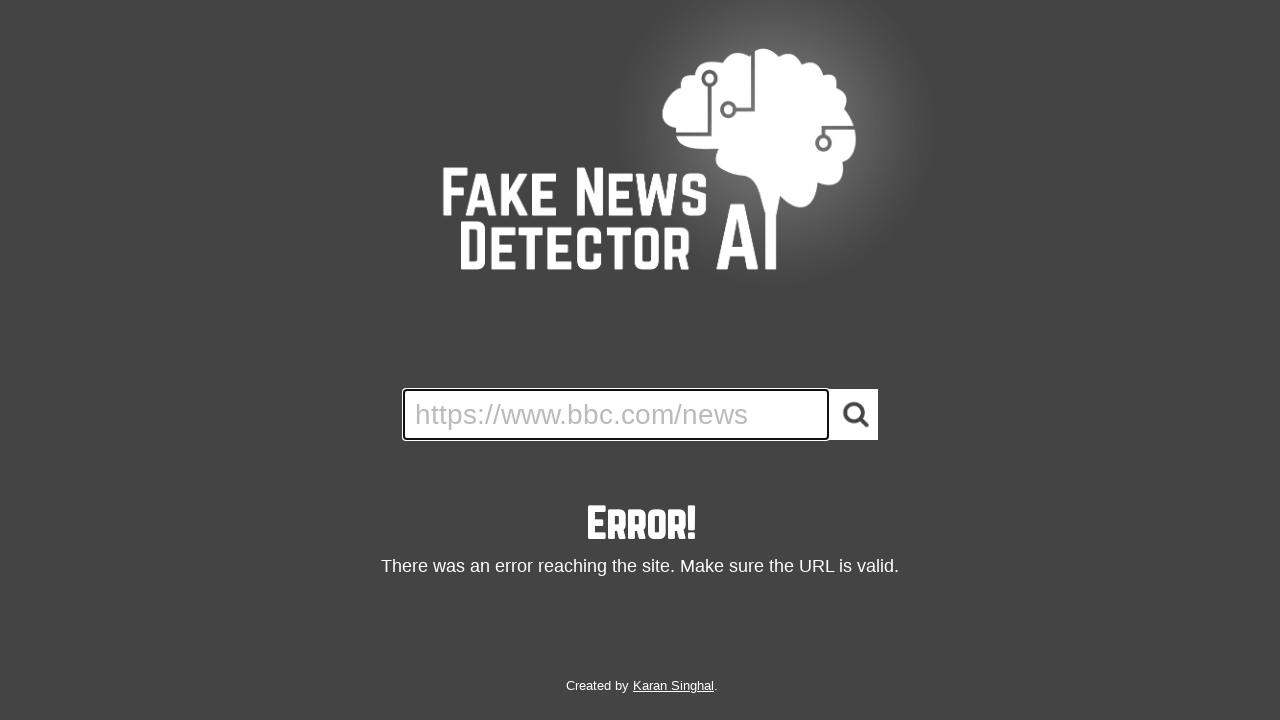